Tests drag and drop functionality by dragging an element and dropping it onto a target element within an iframe

Starting URL: https://jqueryui.com/droppable/

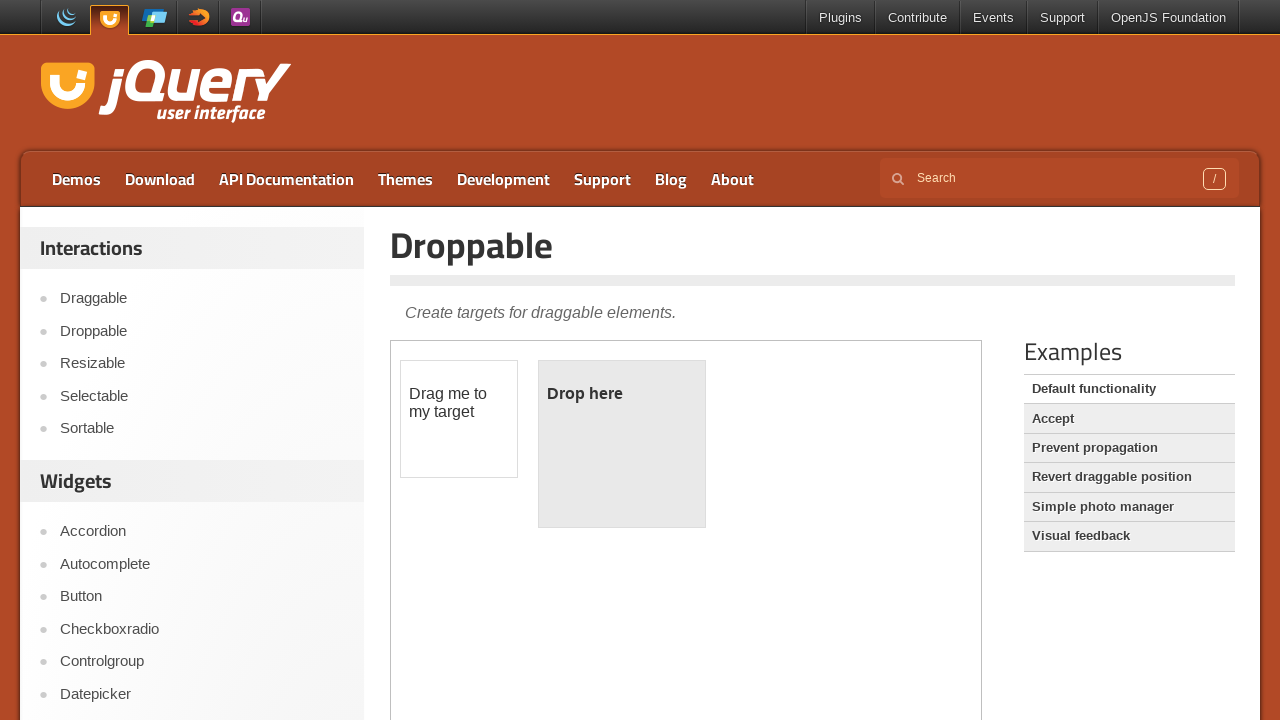

Located the demo frame containing drag and drop elements
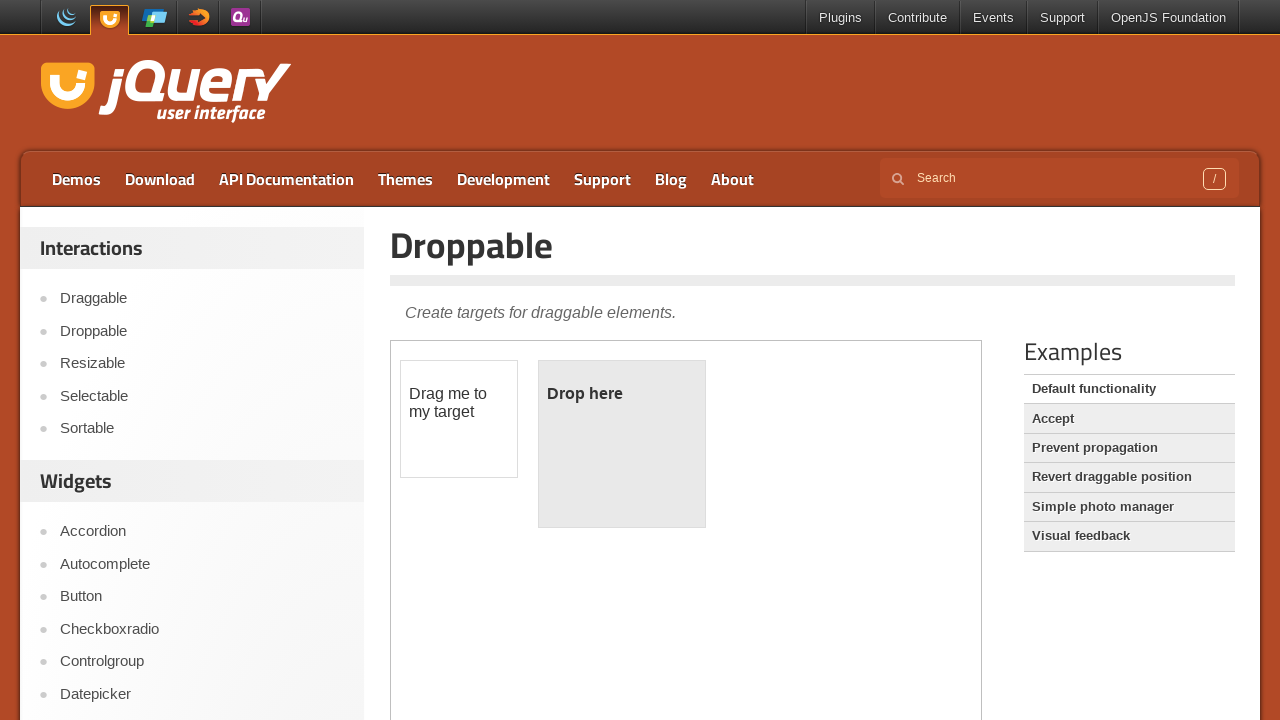

Located the draggable element within the frame
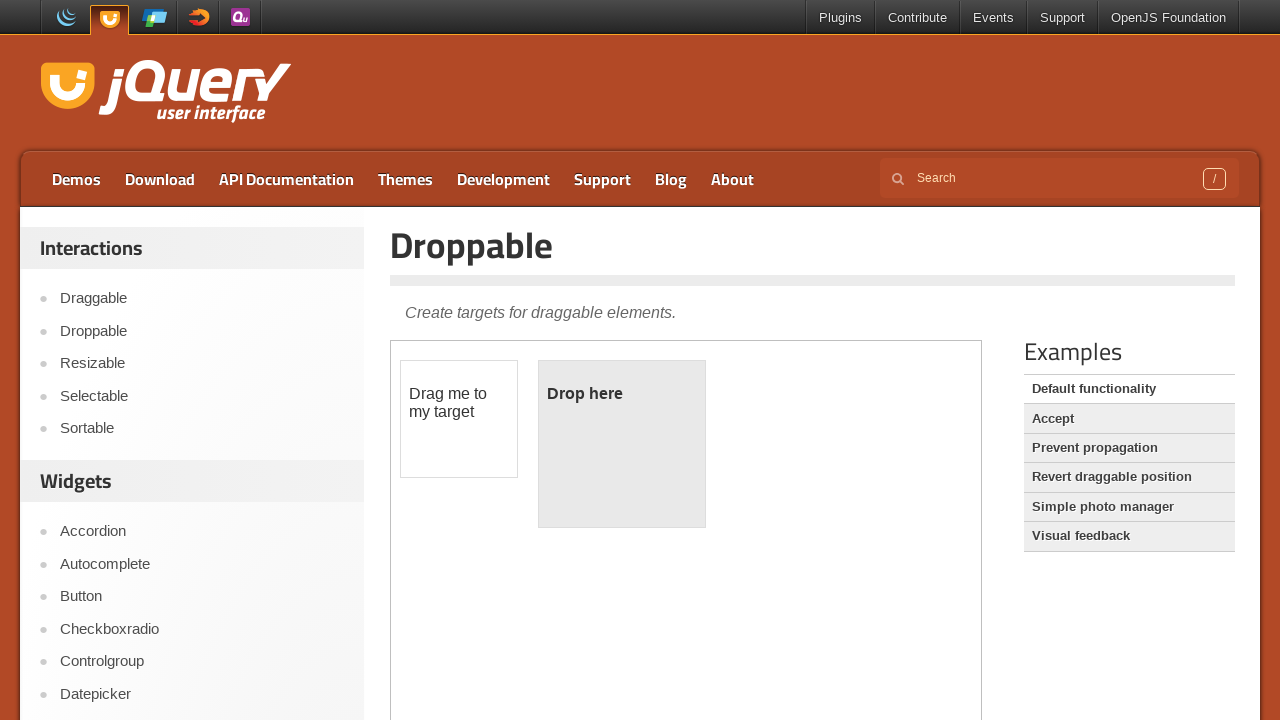

Located the droppable target element within the frame
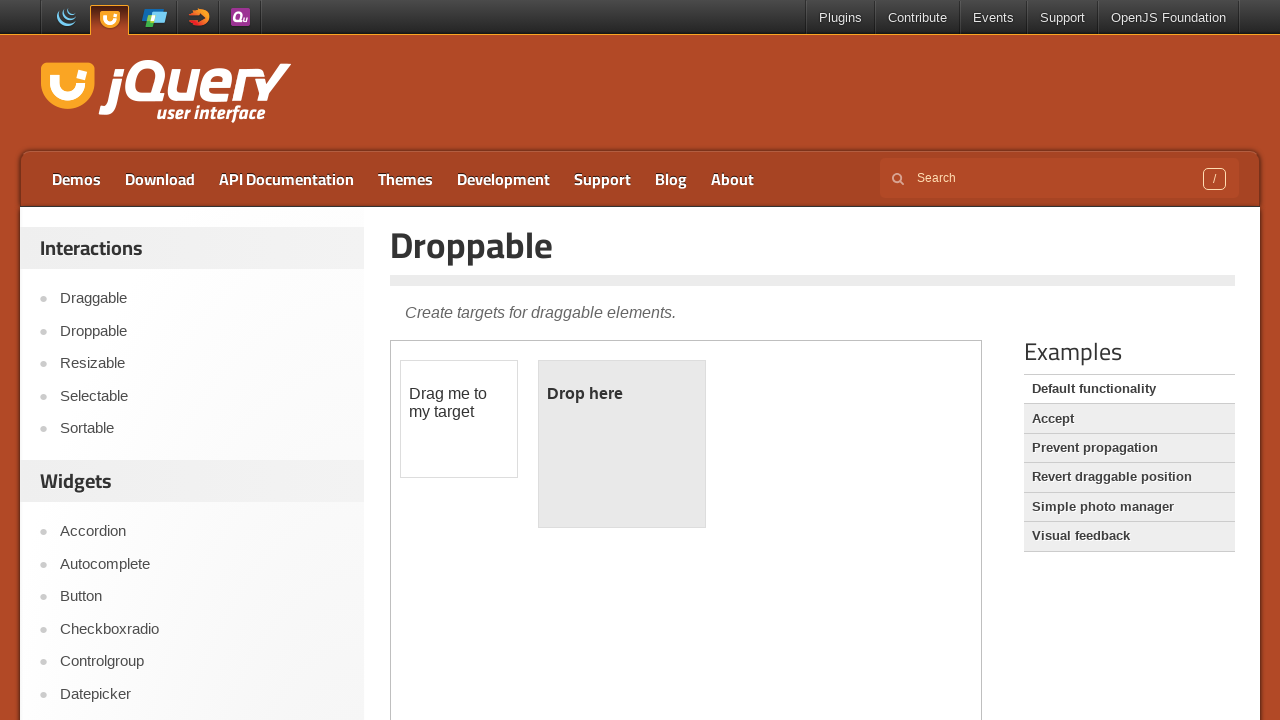

Dragged the draggable element and dropped it onto the droppable target at (622, 444)
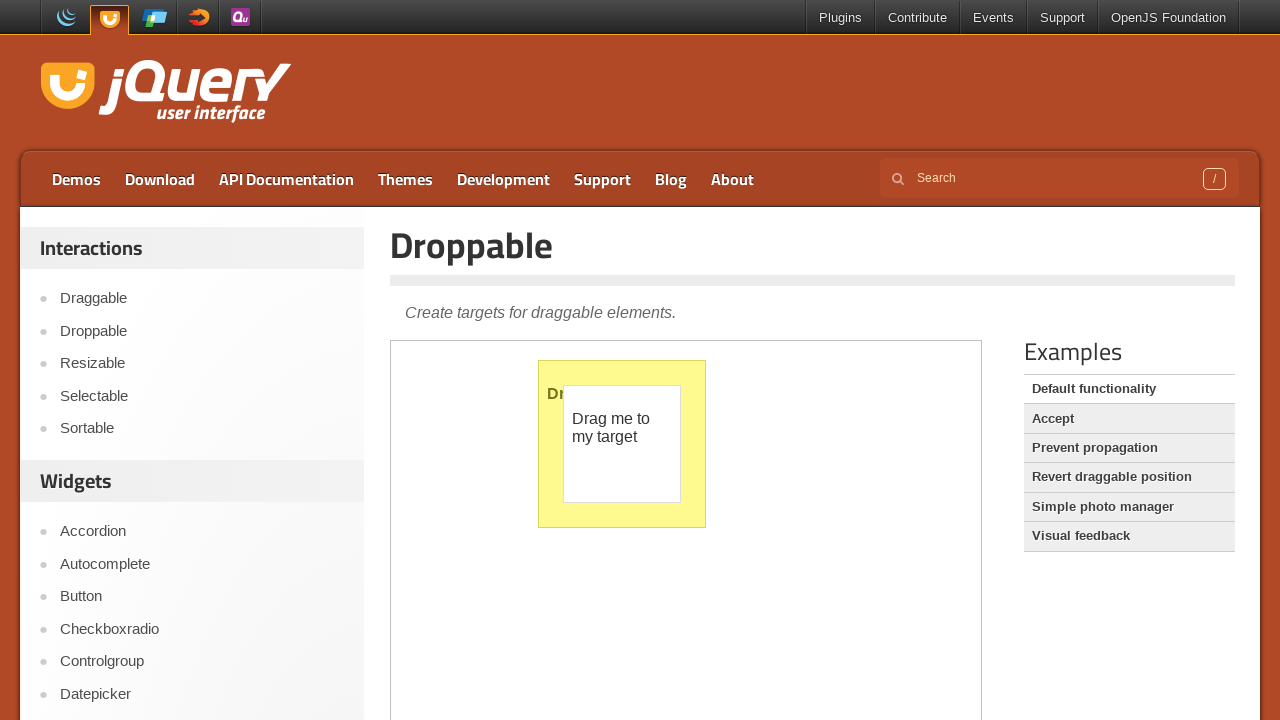

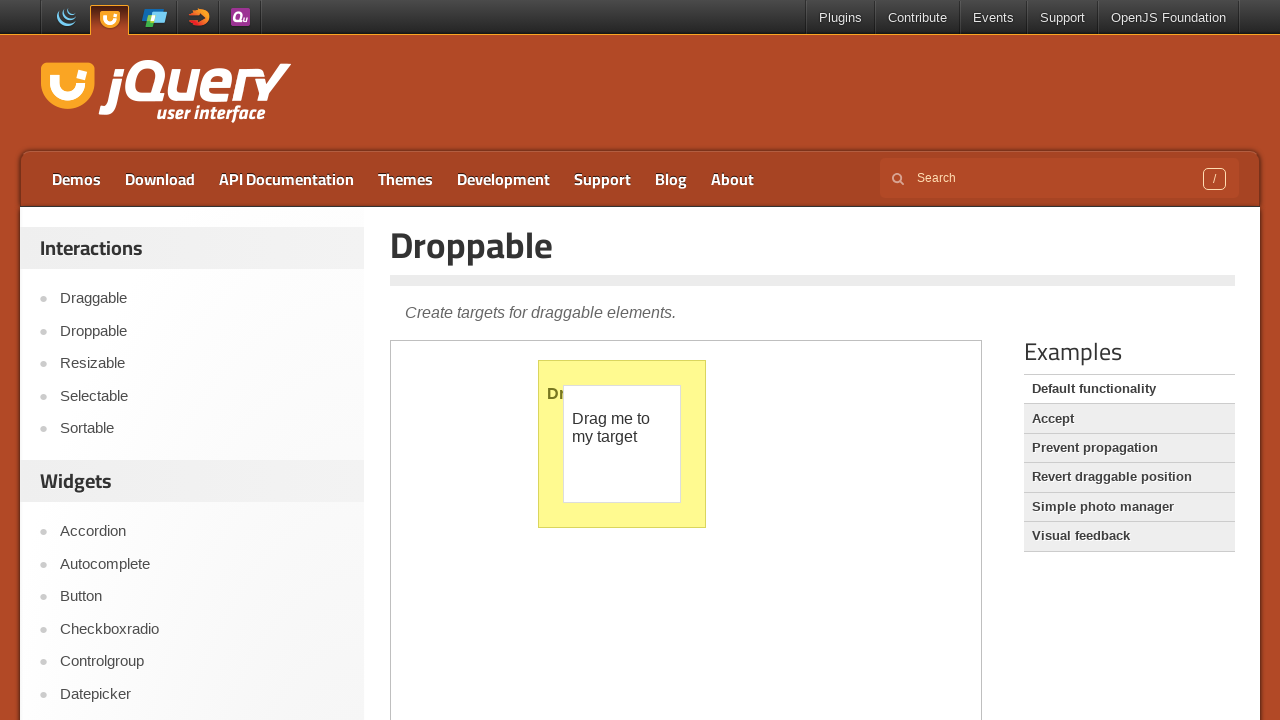